Tests browser window handling by clicking a button that opens a new window and switching between windows

Starting URL: https://demoqa.com/browser-windows

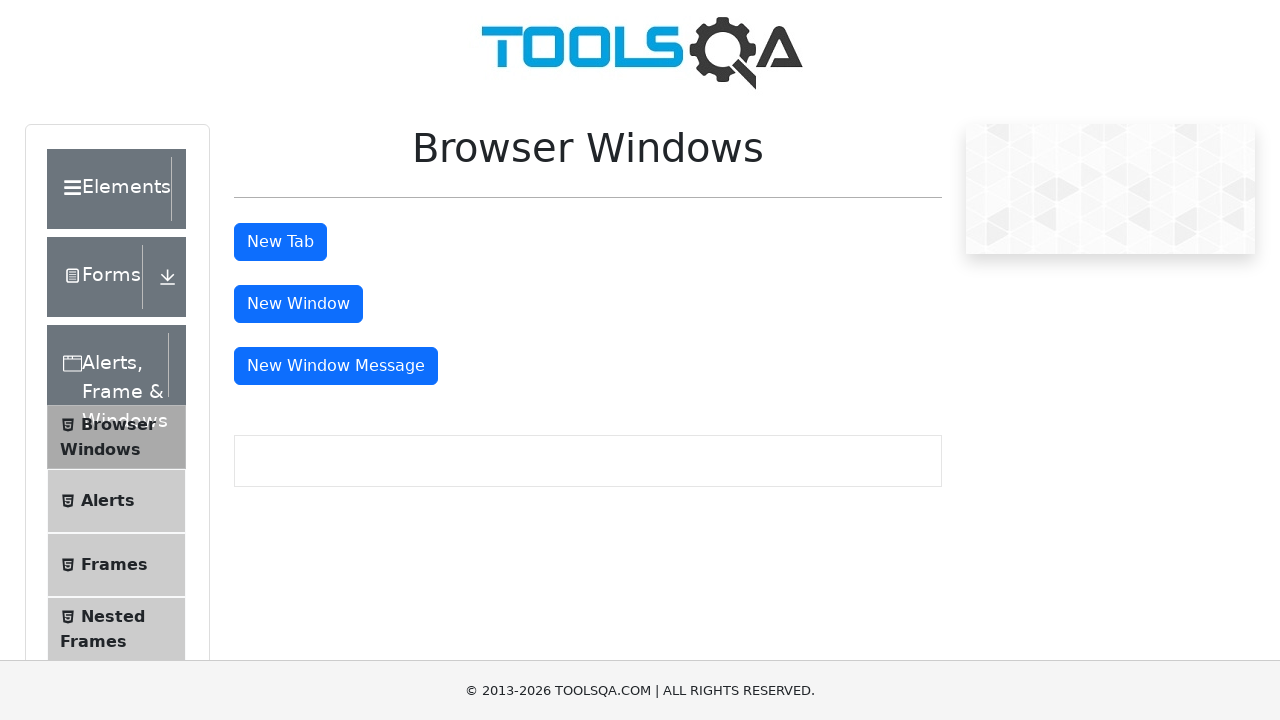

Clicked button to open new window at (298, 304) on button#windowButton
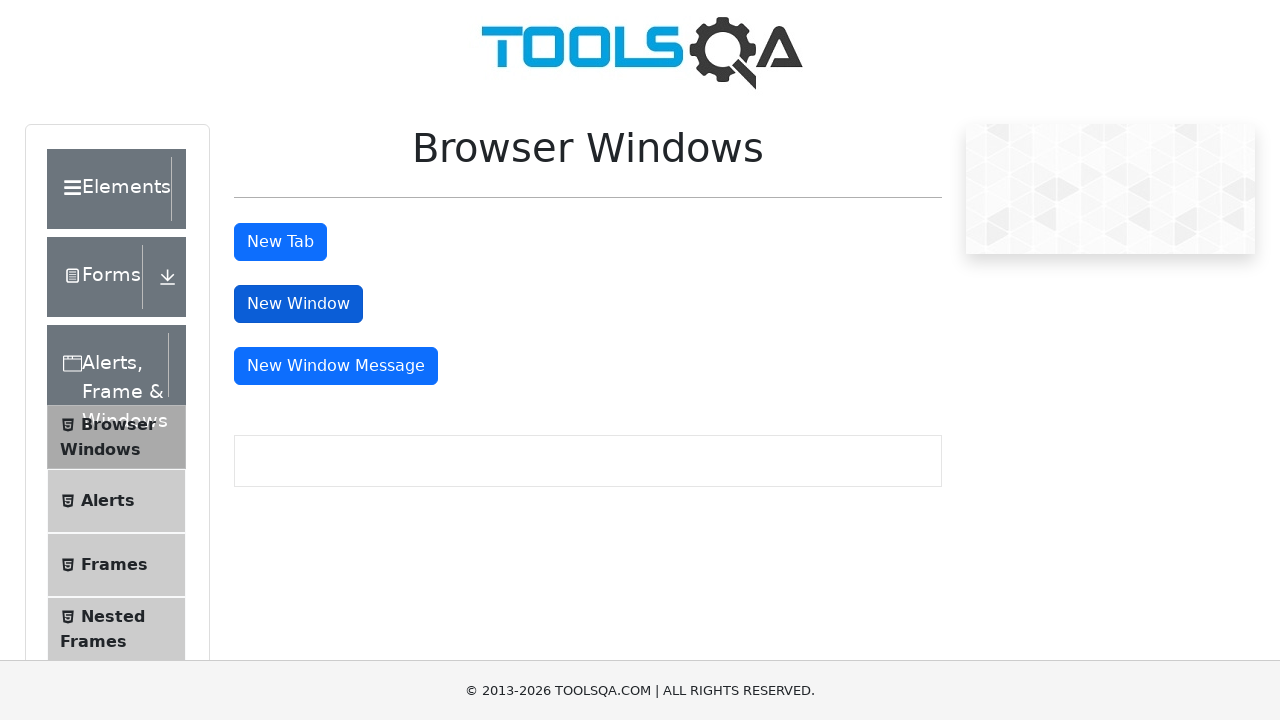

New window opened and captured
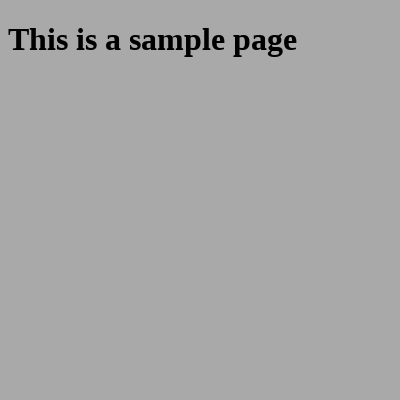

Retrieved original window title: demosite
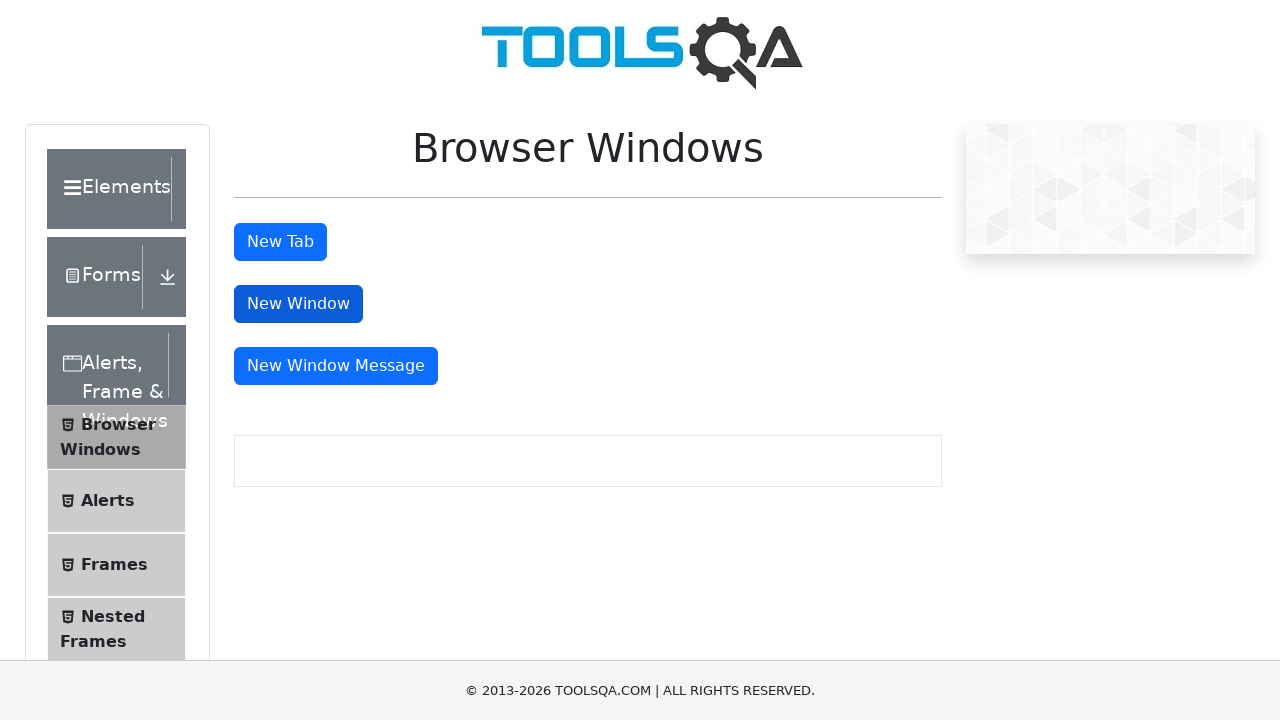

Retrieved new window title: 
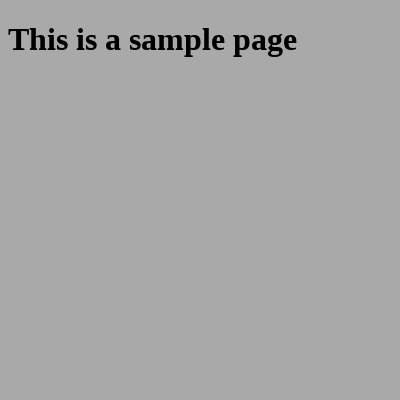

Closed new window
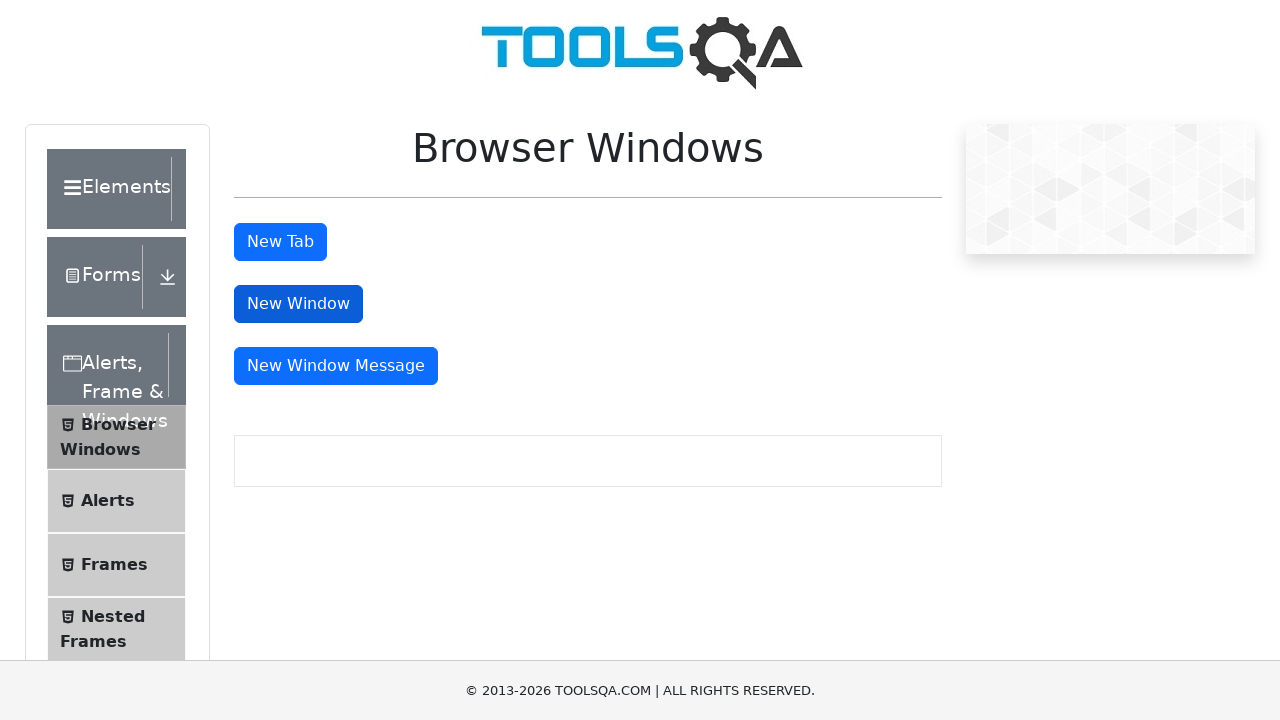

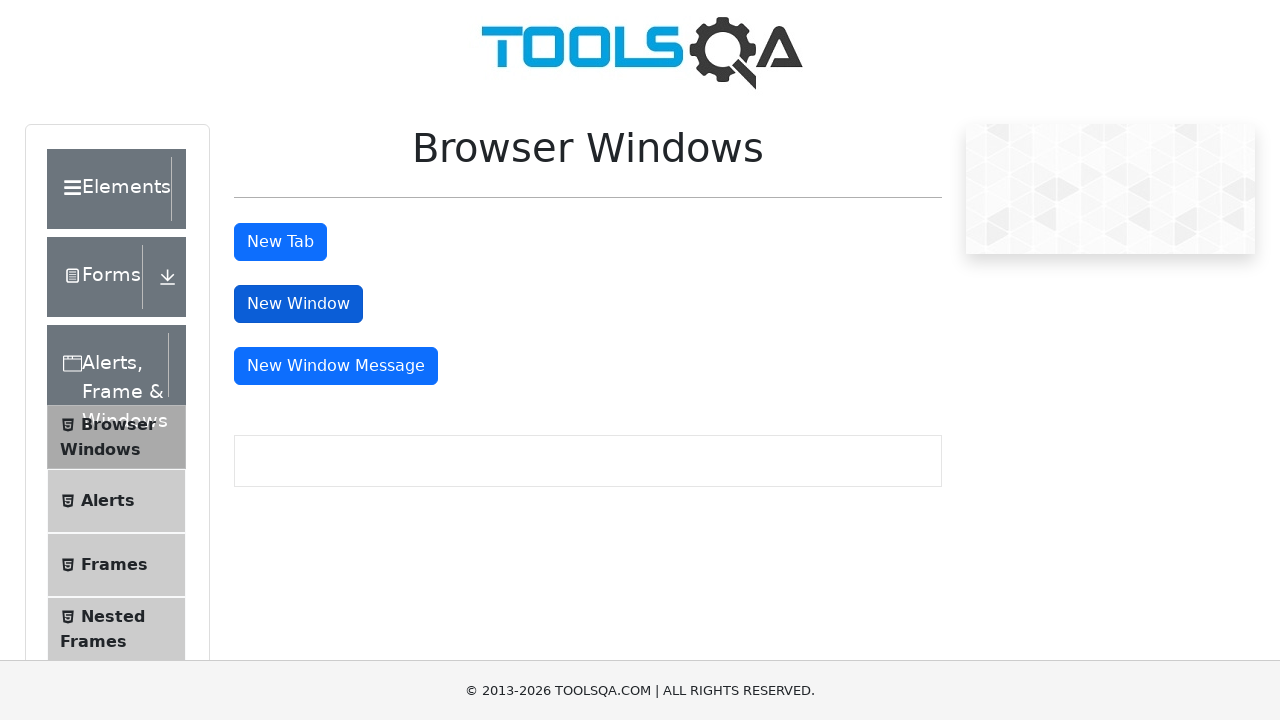